Tests different types of alerts including simple, confirm, and prompt alerts

Starting URL: https://demoqa.com/alerts

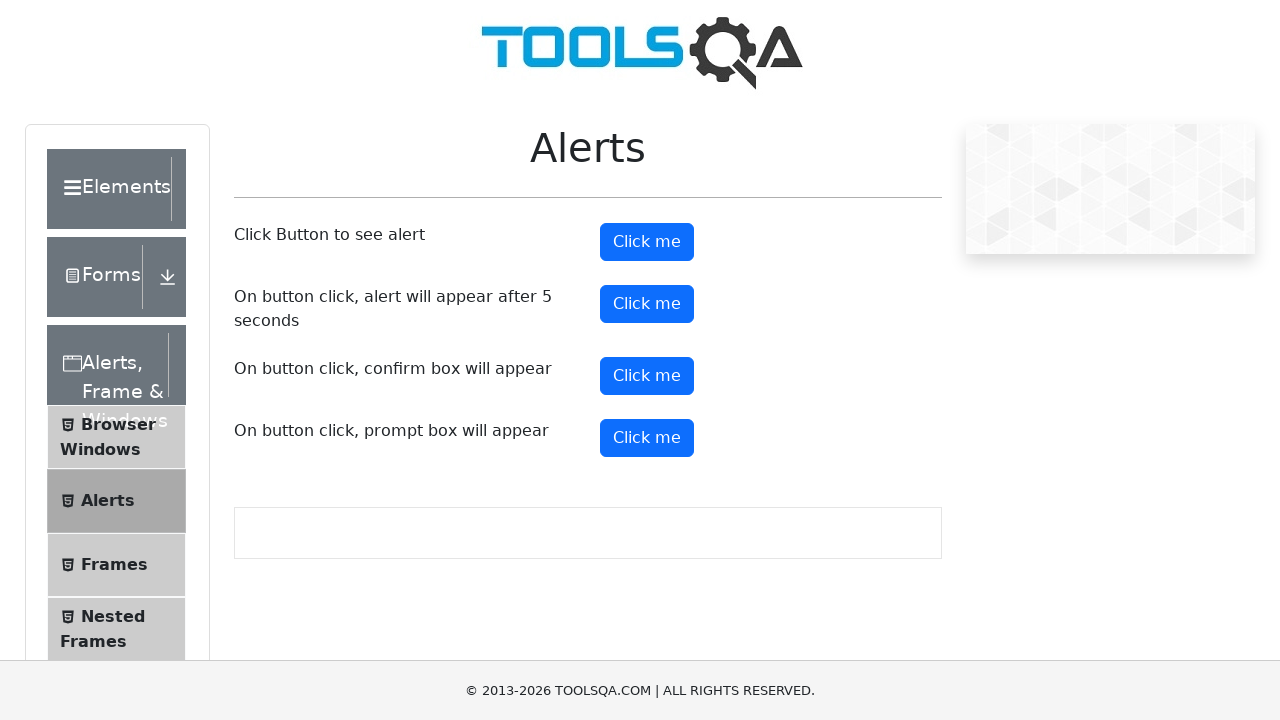

Clicked button to trigger simple alert at (647, 242) on #alertButton
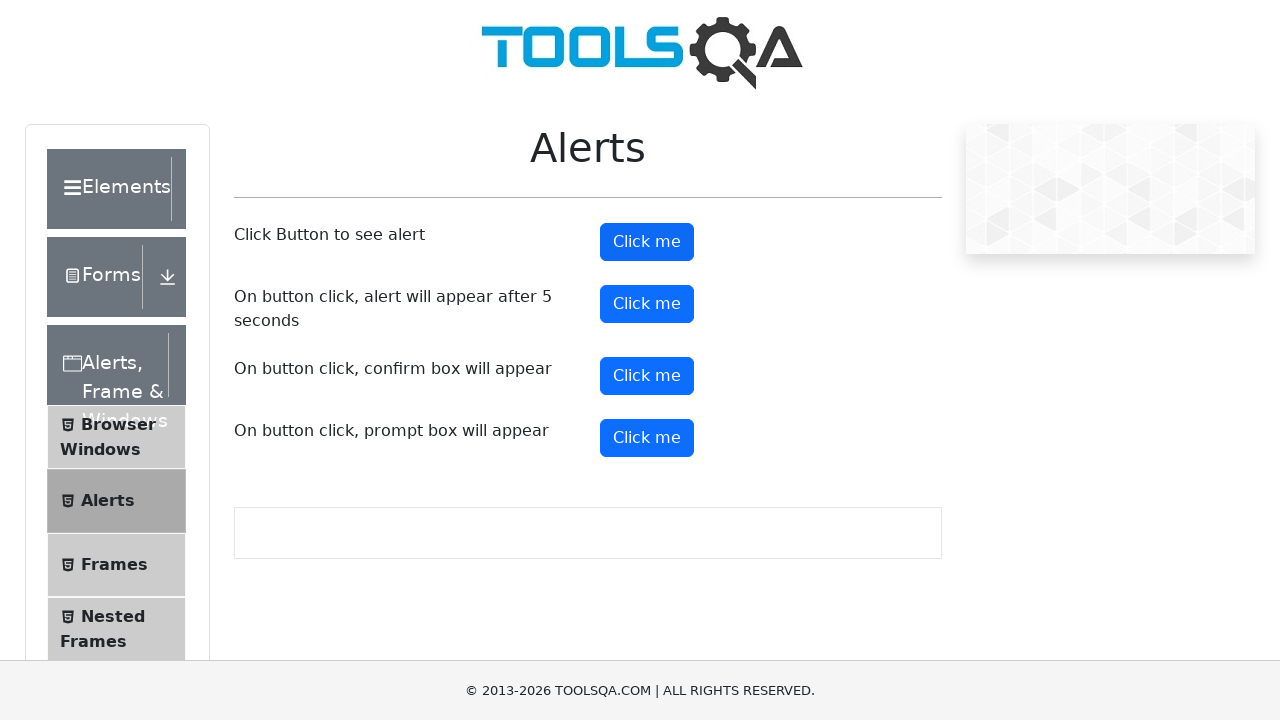

Simple alert accepted
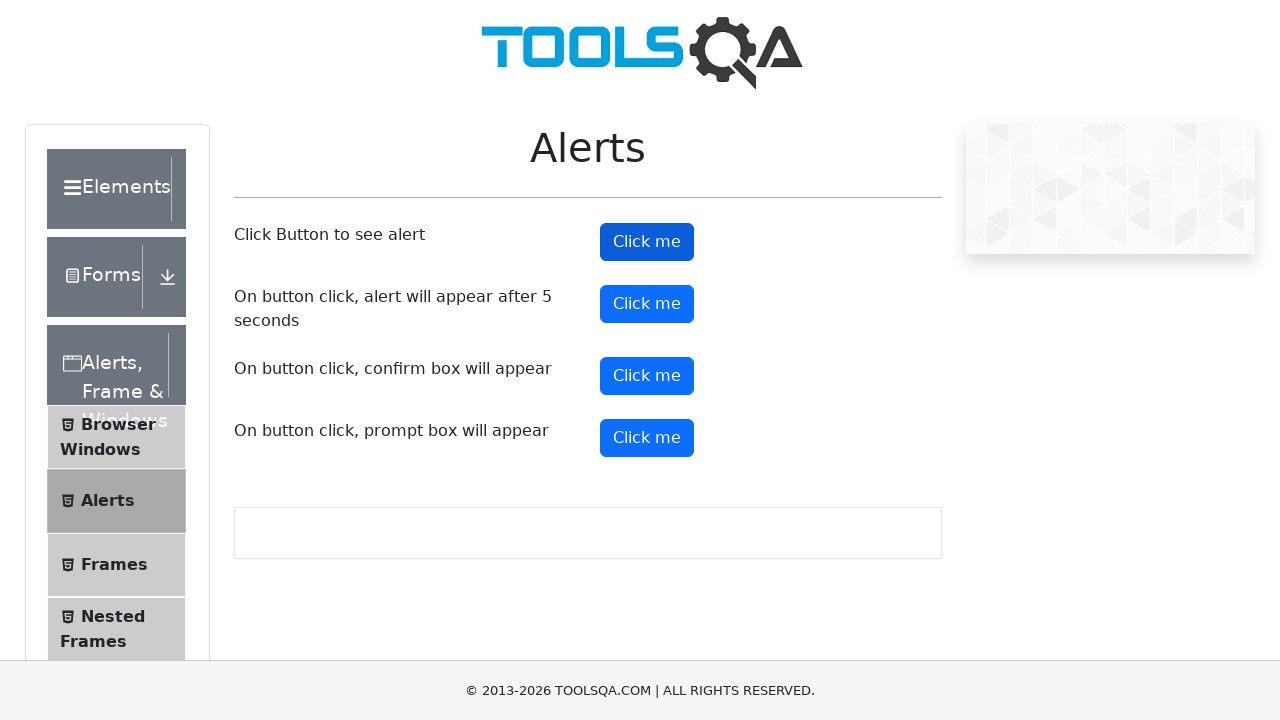

Clicked button to trigger confirm alert at (647, 376) on #confirmButton
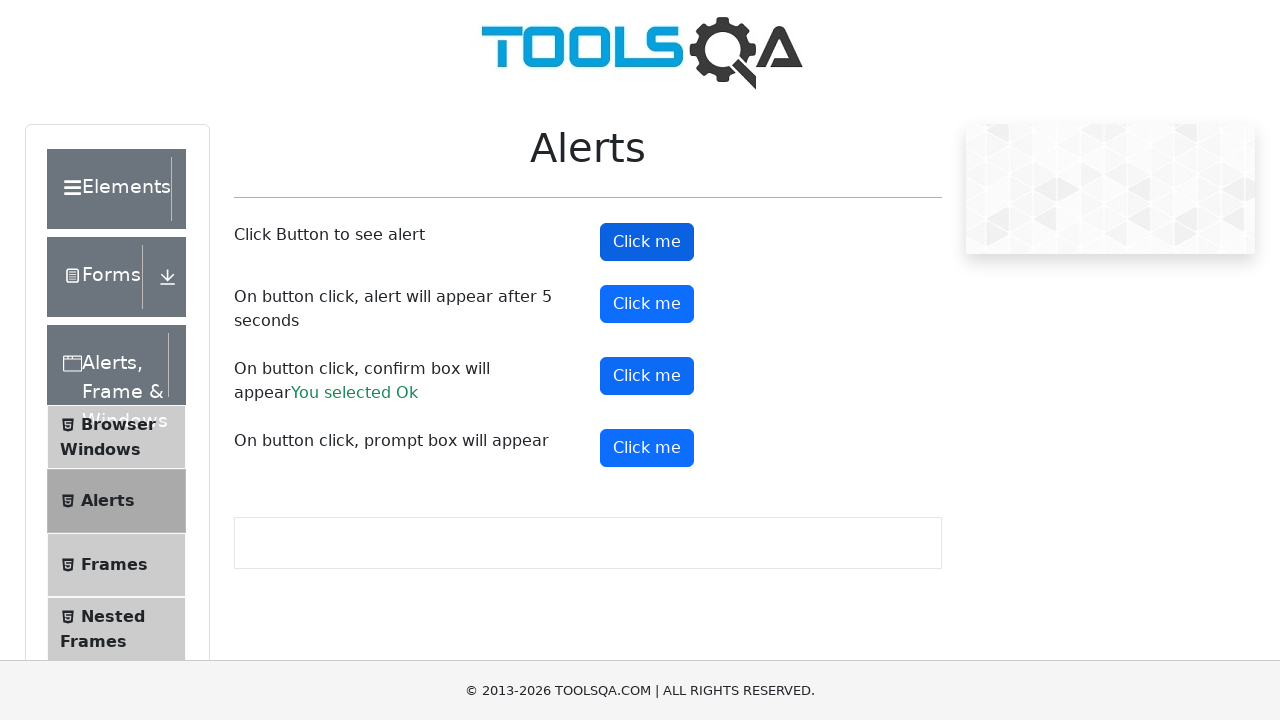

Confirm alert dismissed
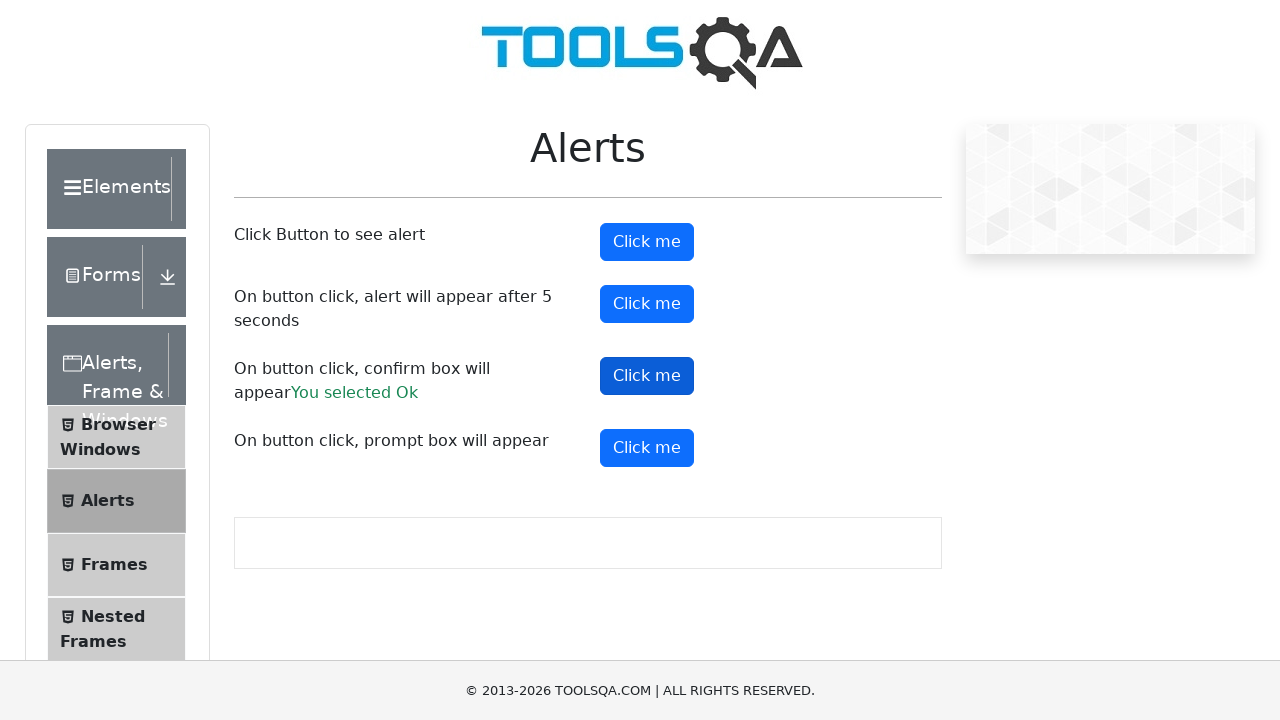

Clicked button to trigger prompt alert at (647, 448) on #promtButton
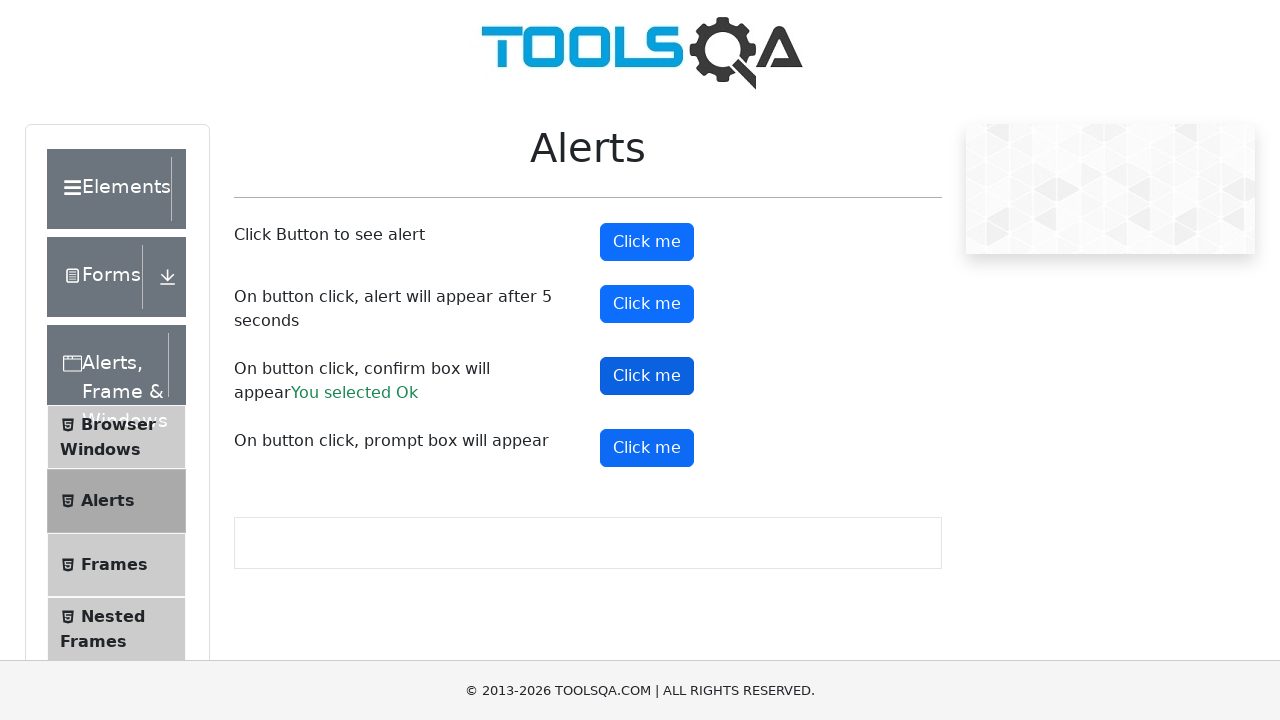

Prompt alert accepted with input 'astha jain'
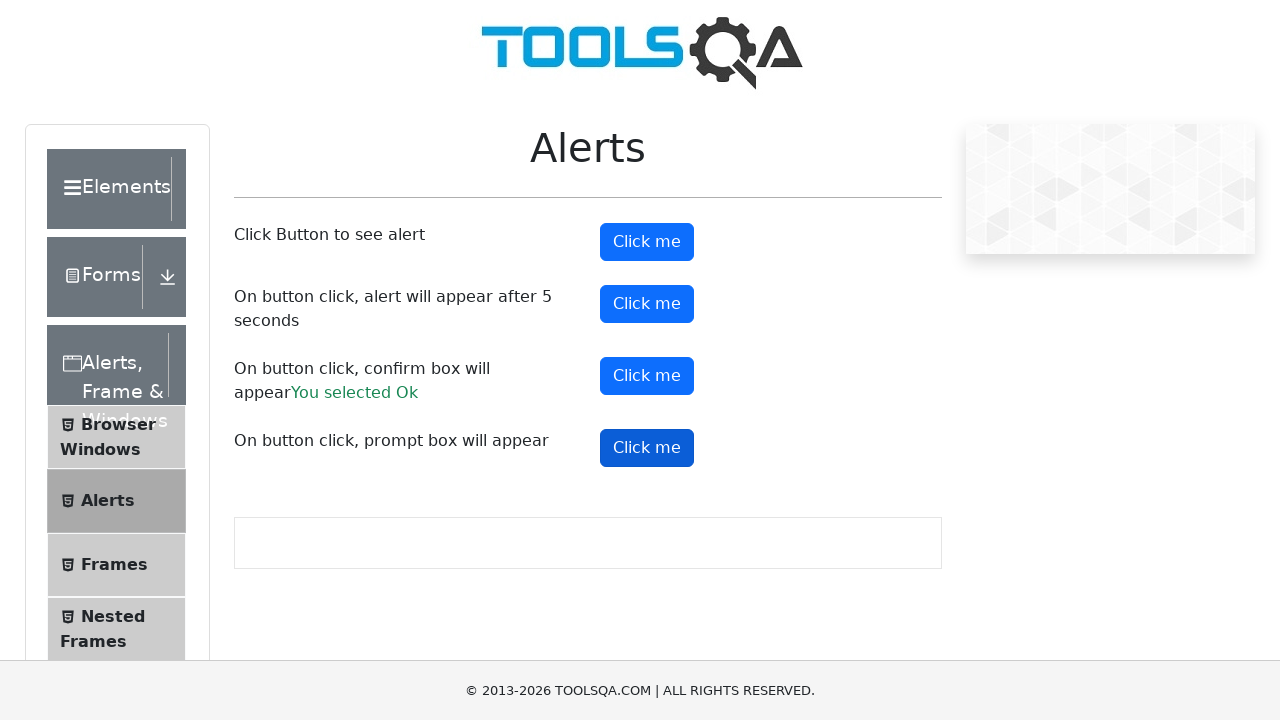

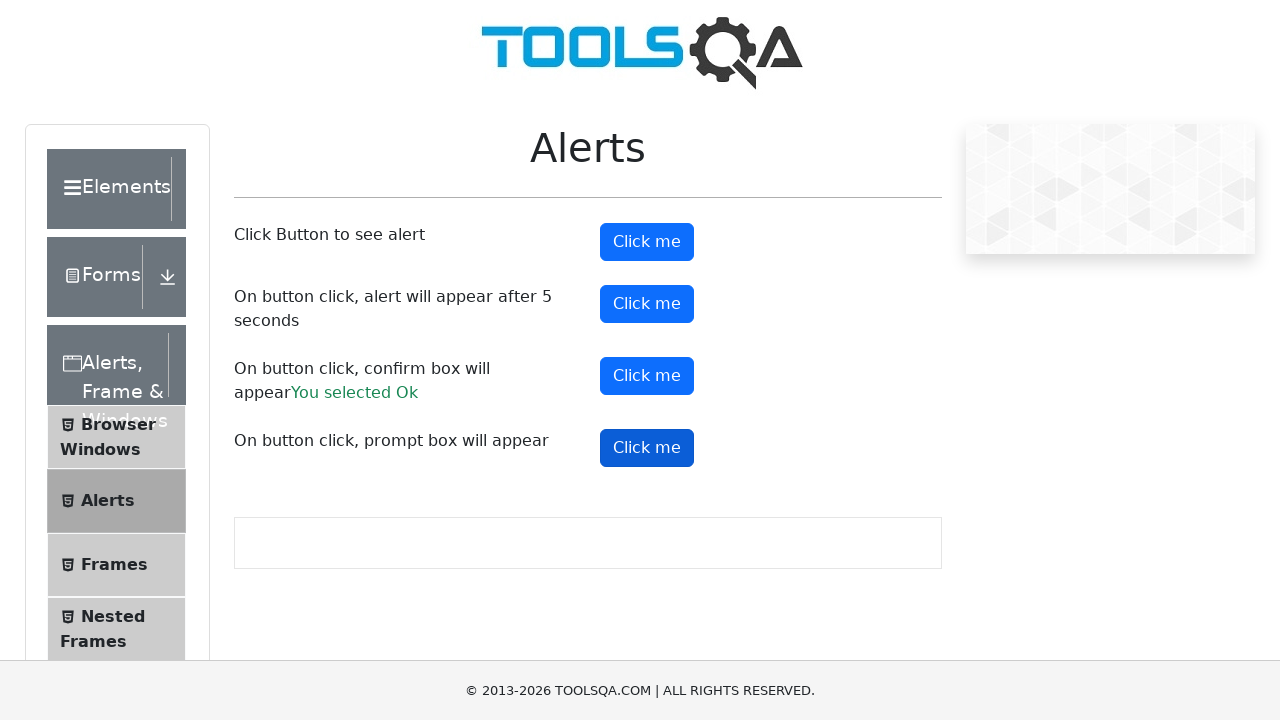